Tests the search functionality by navigating to the search page, entering "python" as a search term, and verifying that search results contain the search term.

Starting URL: https://www.99-bottles-of-beer.net/

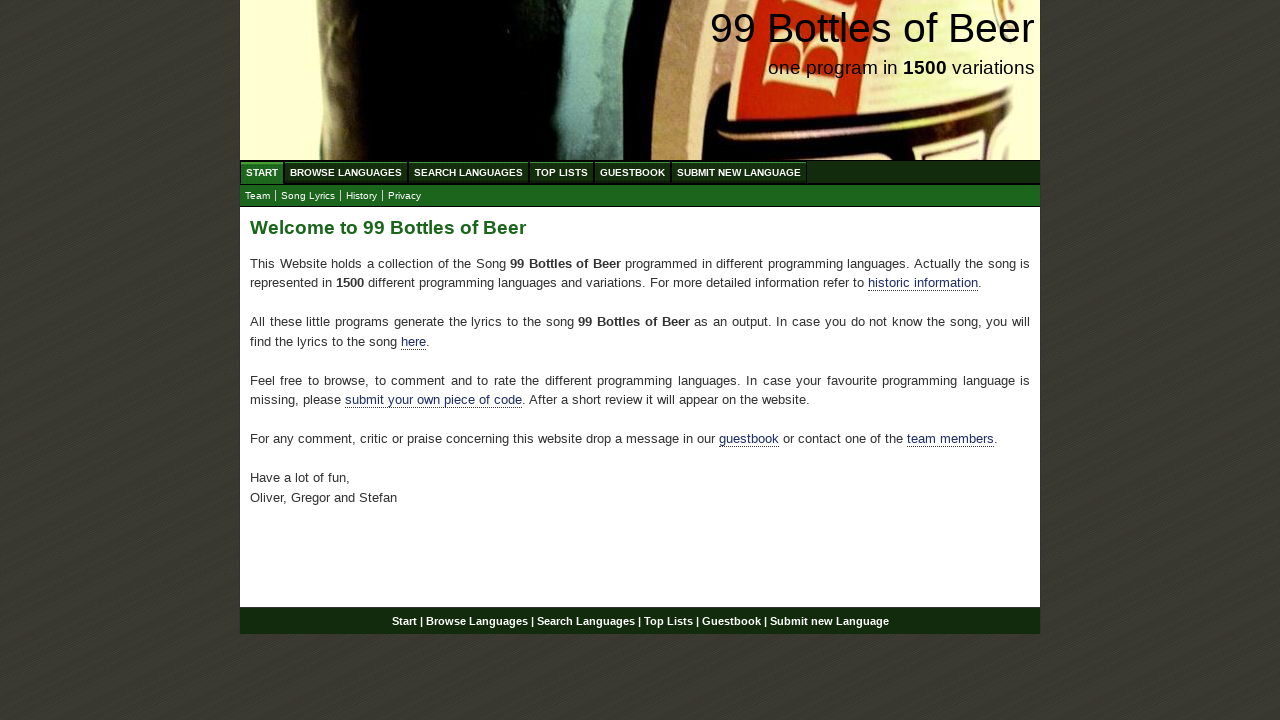

Clicked on Search Languages menu at (468, 172) on xpath=//ul[@id='menu']/li/a[@href='/search.html']
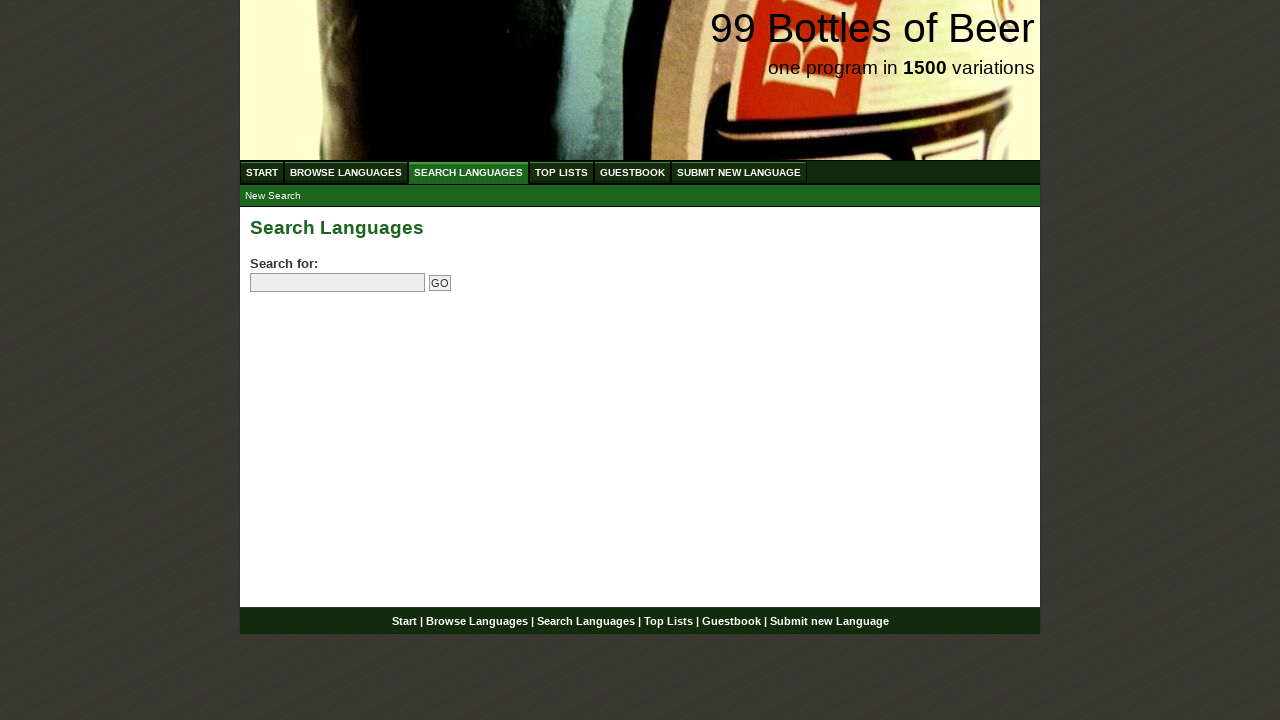

Clicked on search field at (338, 283) on input[name='search']
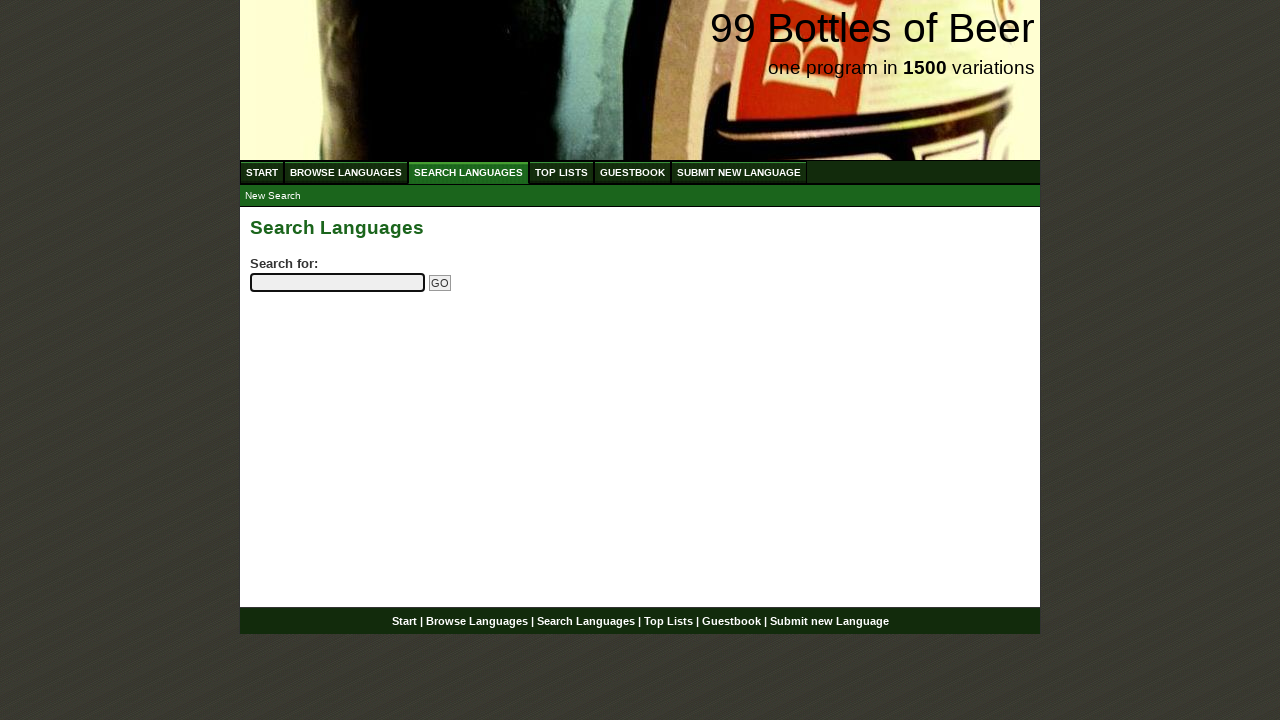

Entered 'python' as search term on input[name='search']
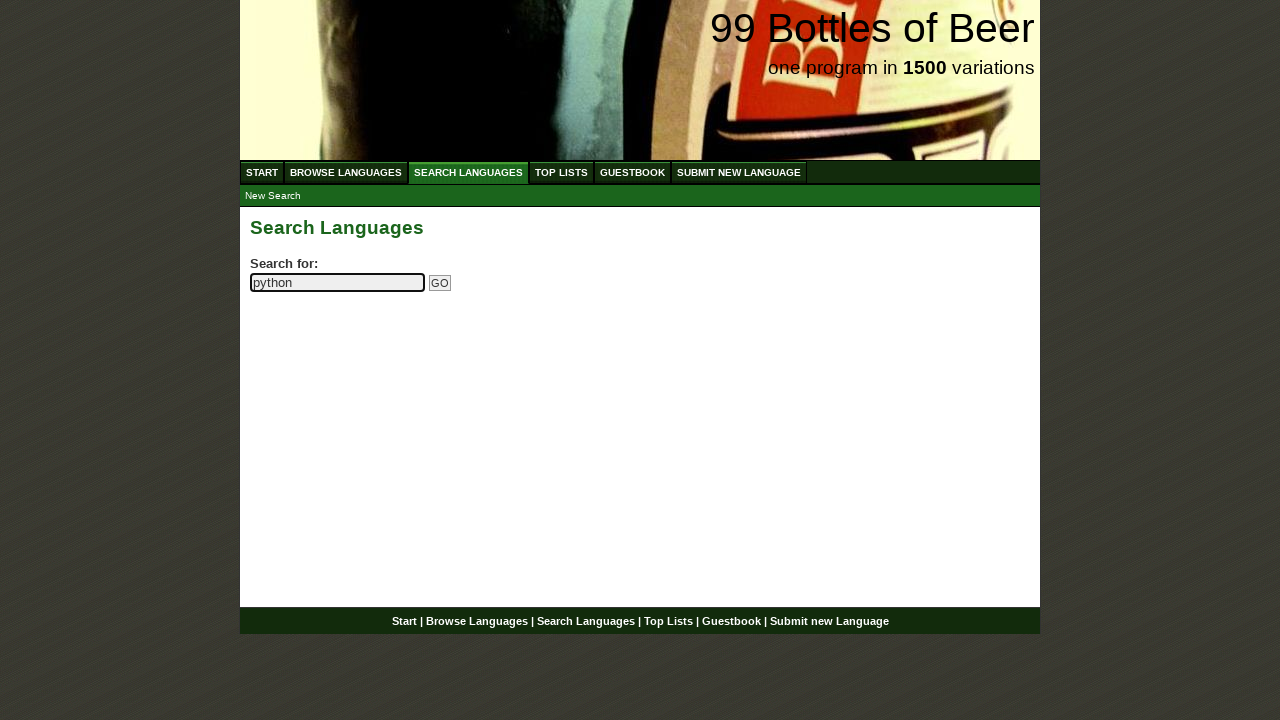

Clicked Go button to submit search at (440, 283) on input[name='submitsearch']
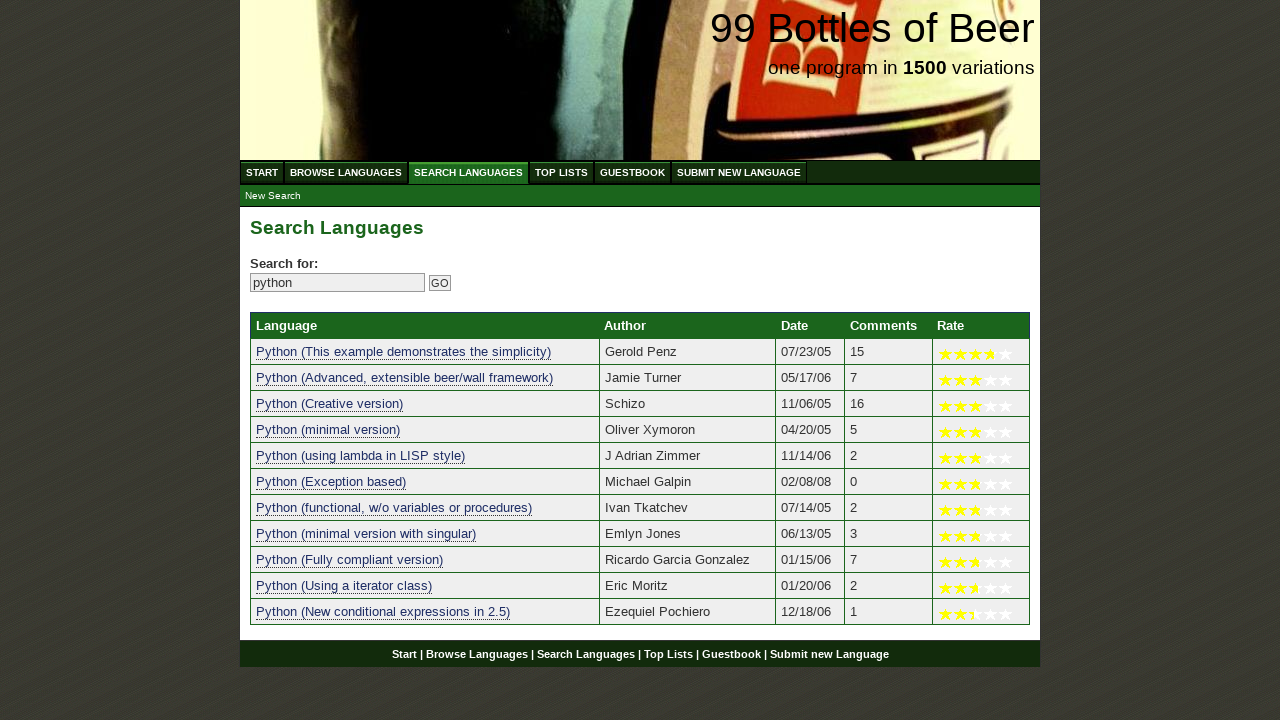

Search results table loaded successfully
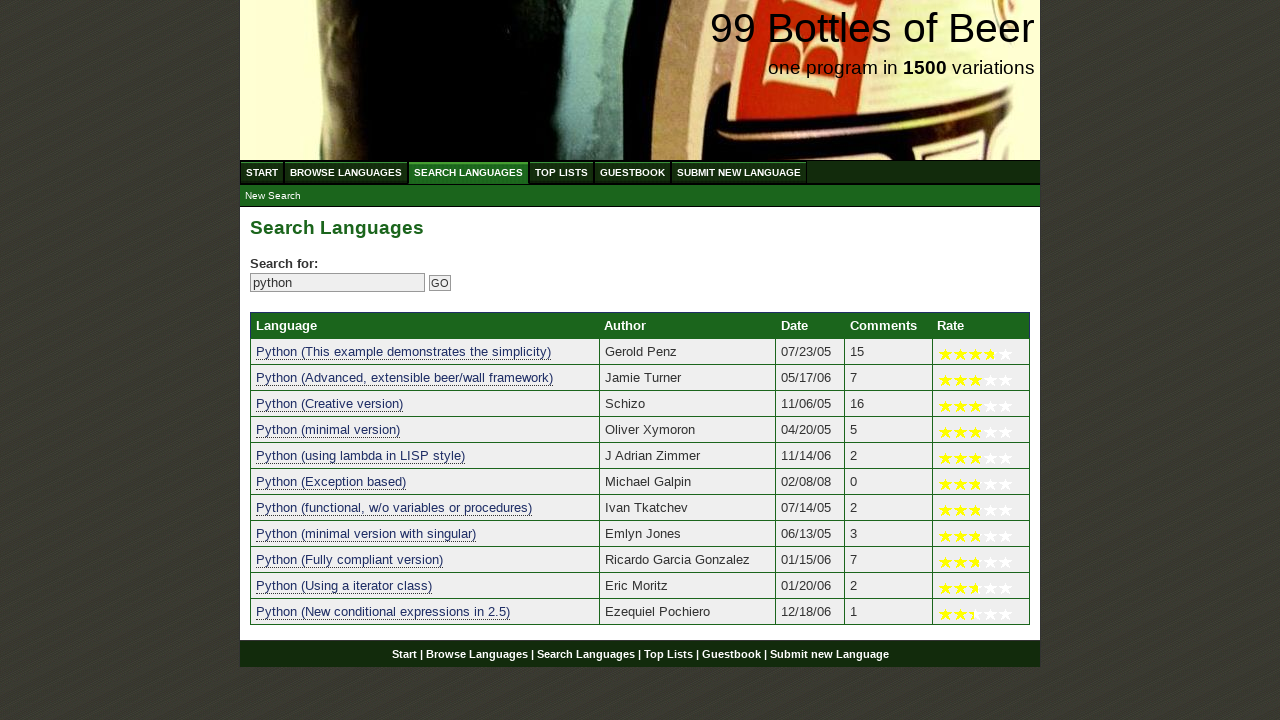

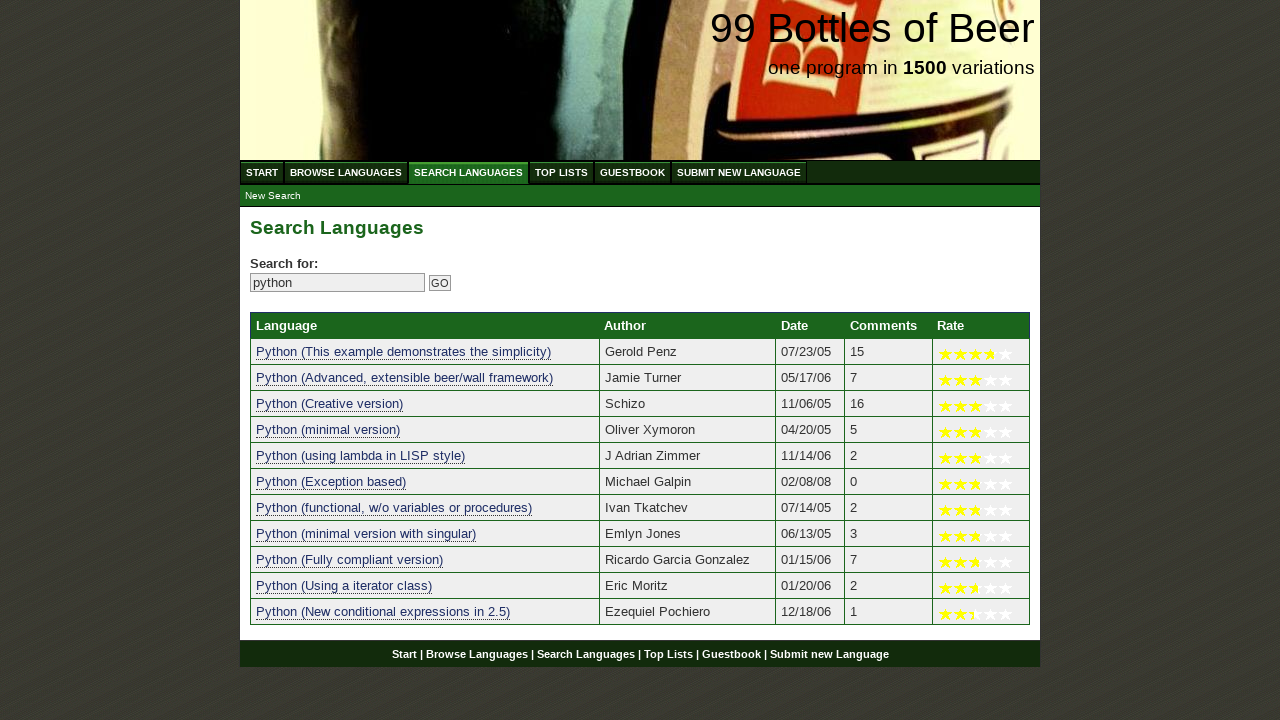